Tests that the Clear completed button is hidden when there are no completed items

Starting URL: https://demo.playwright.dev/todomvc

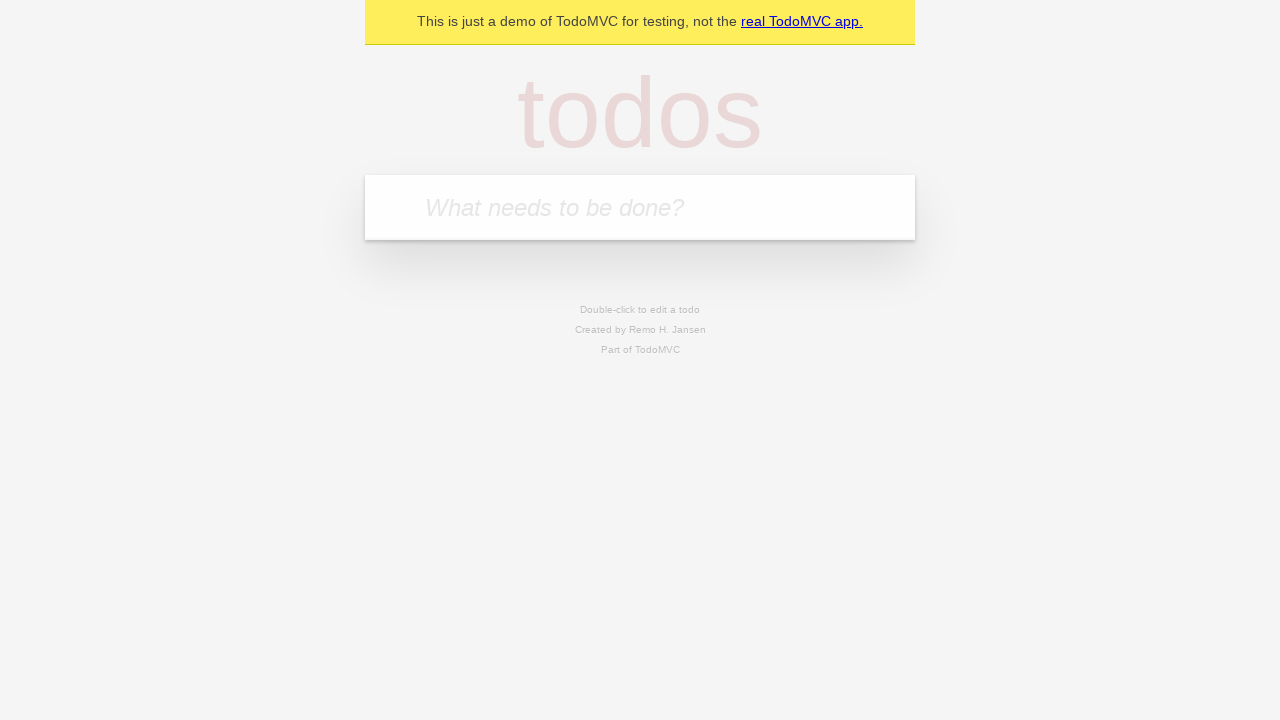

Filled input field with 'buy some cheese' on internal:attr=[placeholder="What needs to be done?"i]
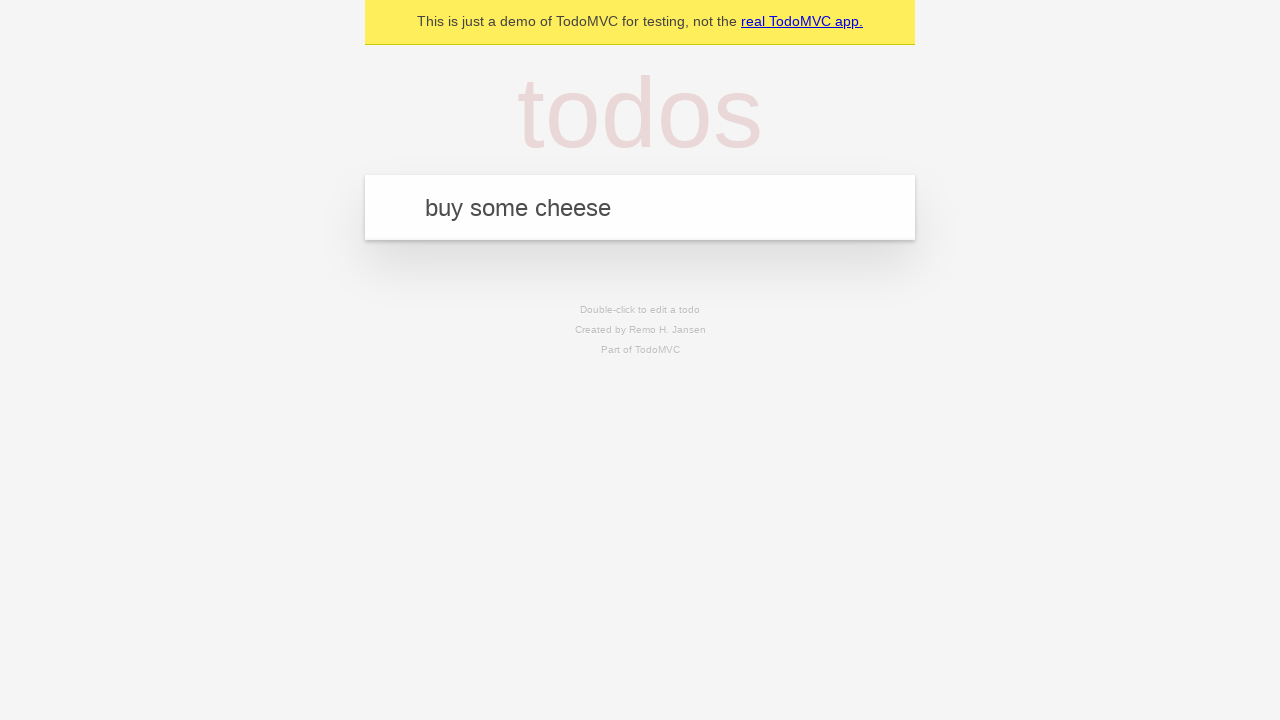

Pressed Enter to add first todo item on internal:attr=[placeholder="What needs to be done?"i]
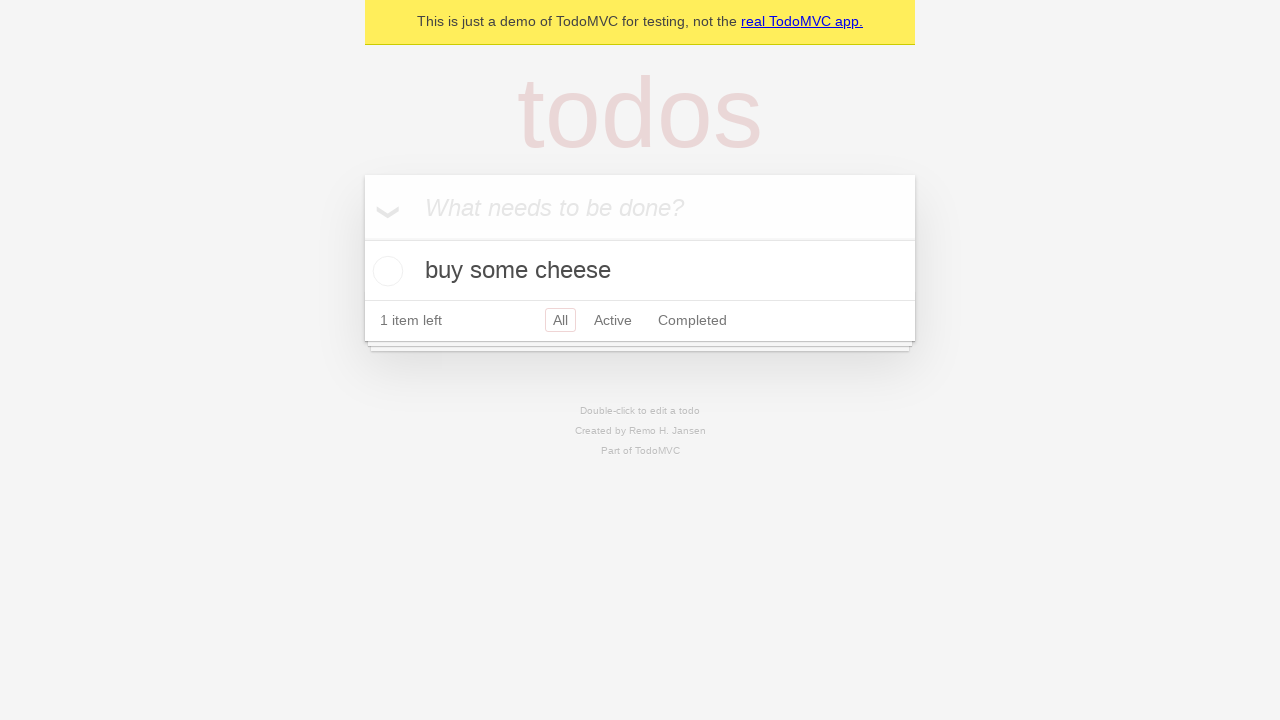

Filled input field with 'feed the cat' on internal:attr=[placeholder="What needs to be done?"i]
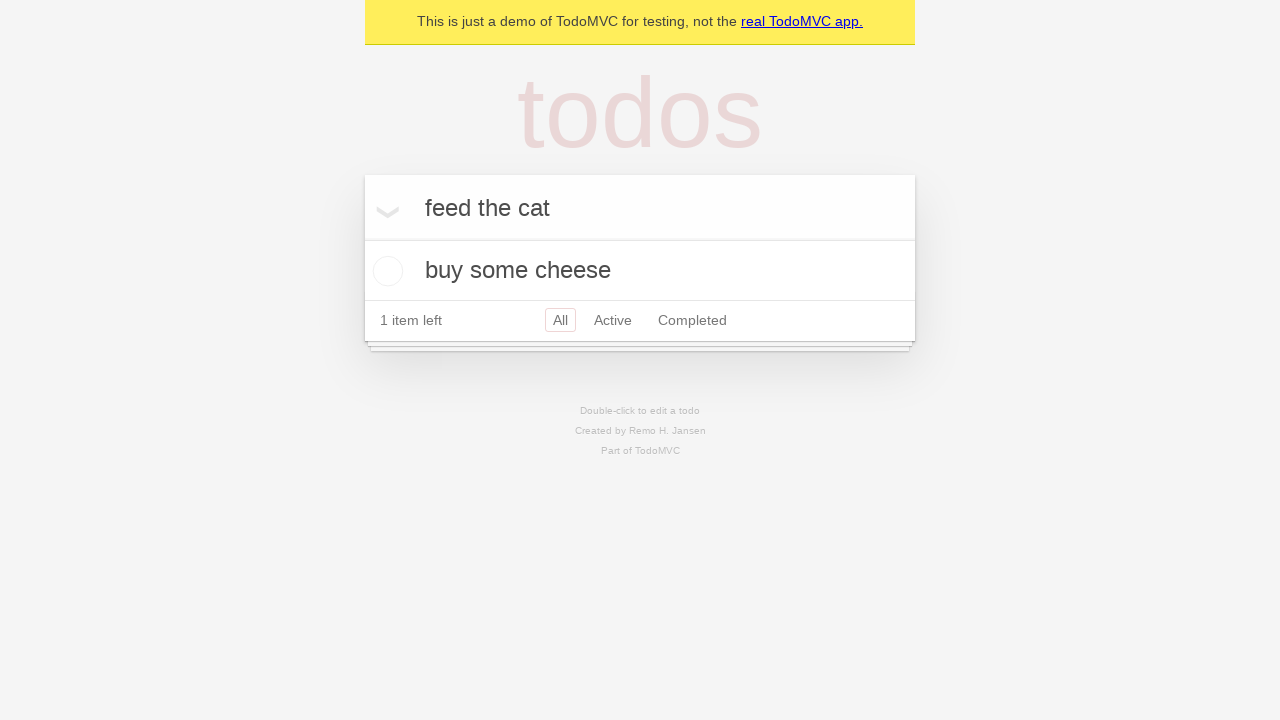

Pressed Enter to add second todo item on internal:attr=[placeholder="What needs to be done?"i]
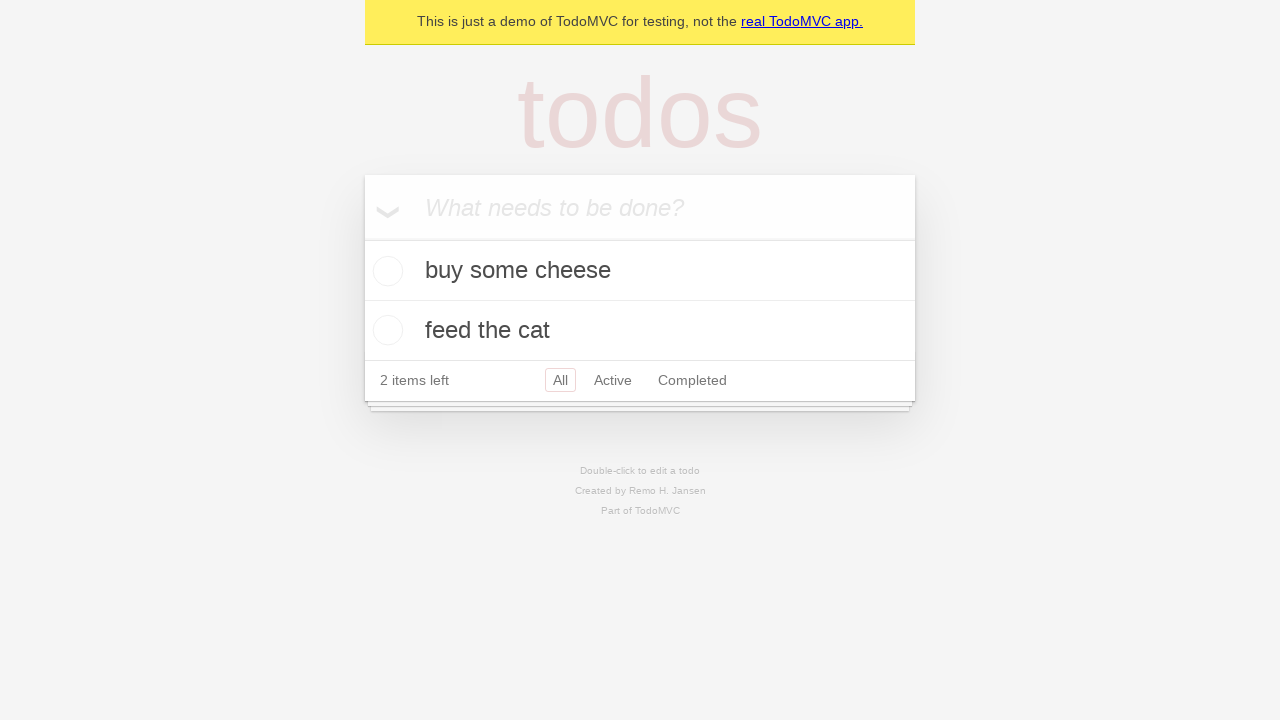

Filled input field with 'book a doctors appointment' on internal:attr=[placeholder="What needs to be done?"i]
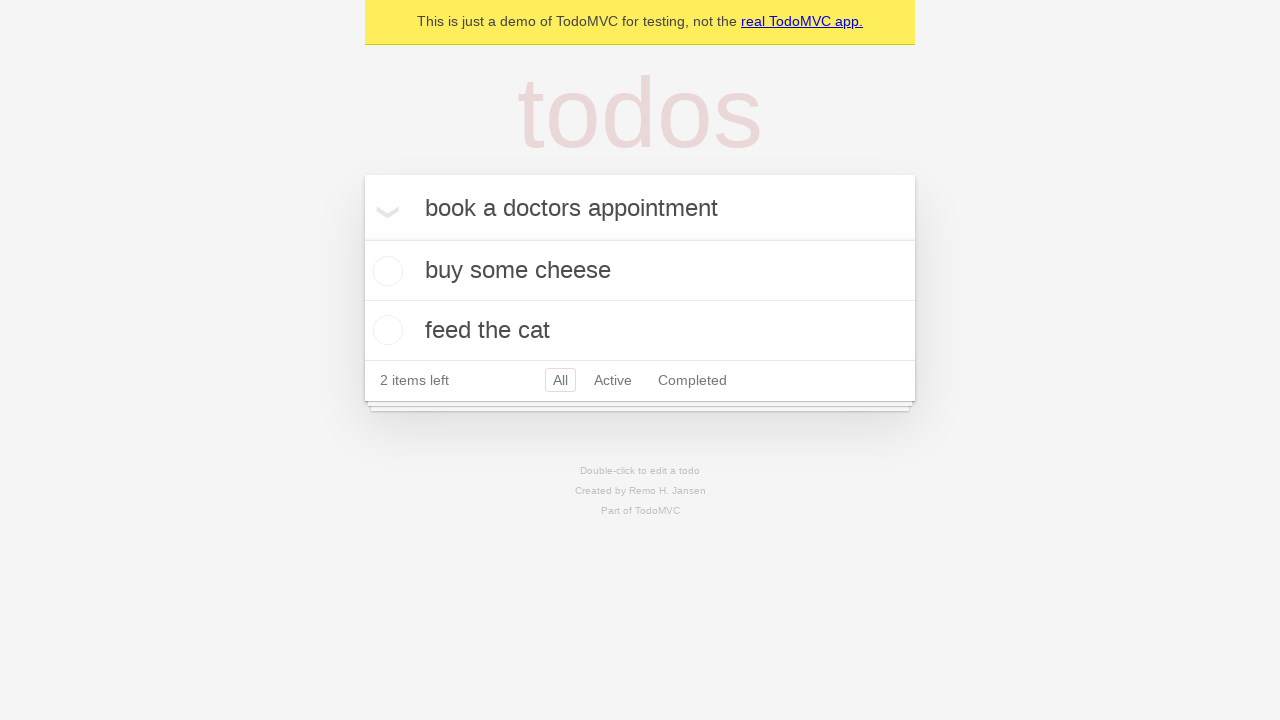

Pressed Enter to add third todo item on internal:attr=[placeholder="What needs to be done?"i]
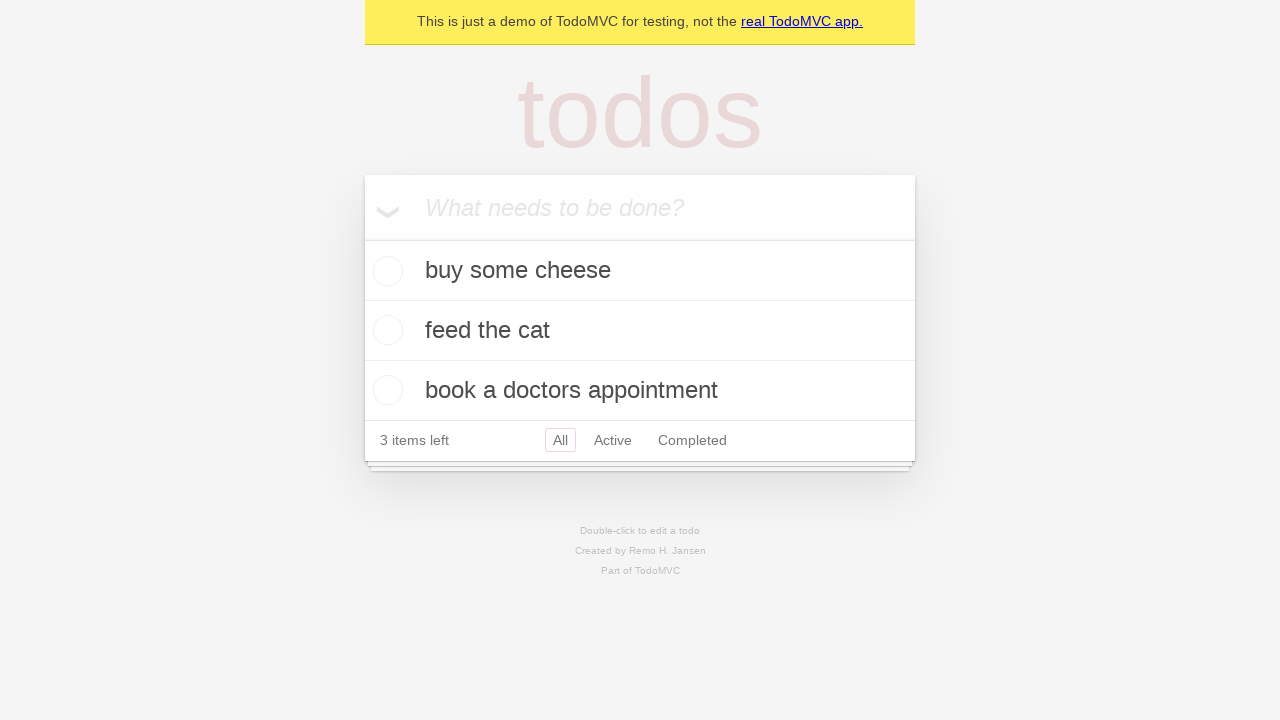

Checked the first todo item at (385, 271) on .todo-list li .toggle >> nth=0
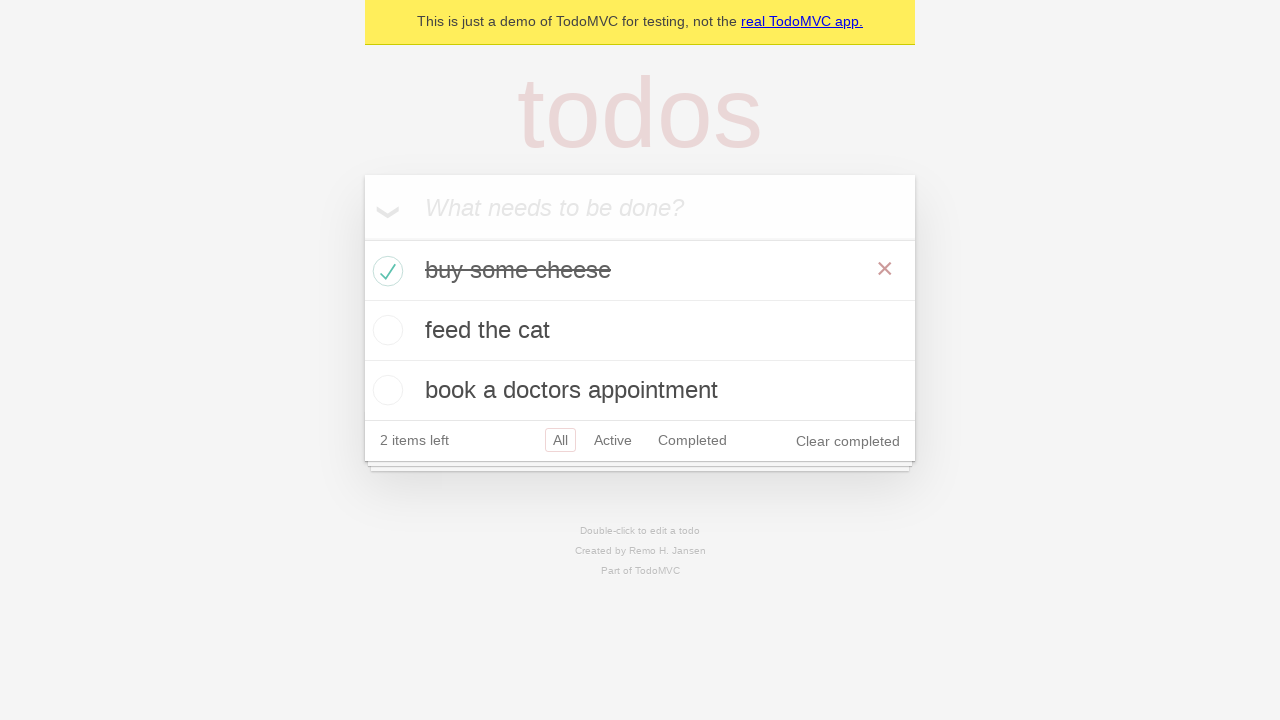

Clicked 'Clear completed' button at (848, 441) on internal:role=button[name="Clear completed"i]
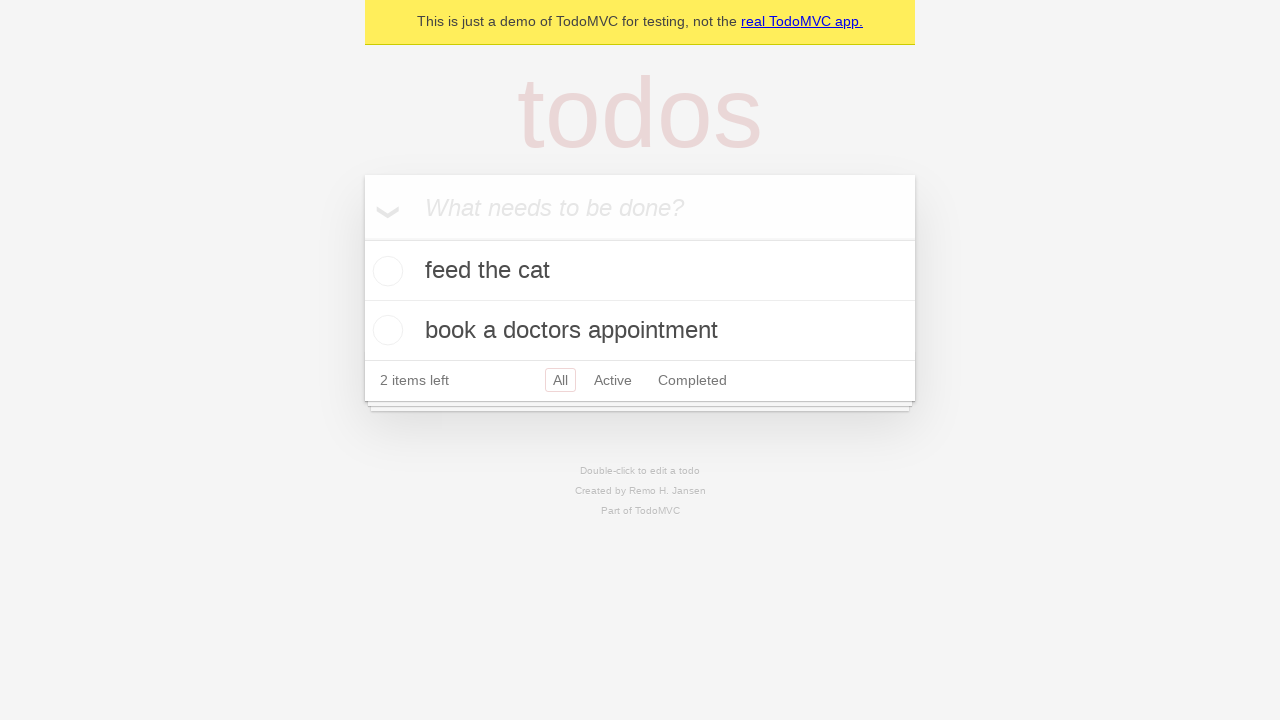

Waited for 500ms for Clear completed button to be hidden
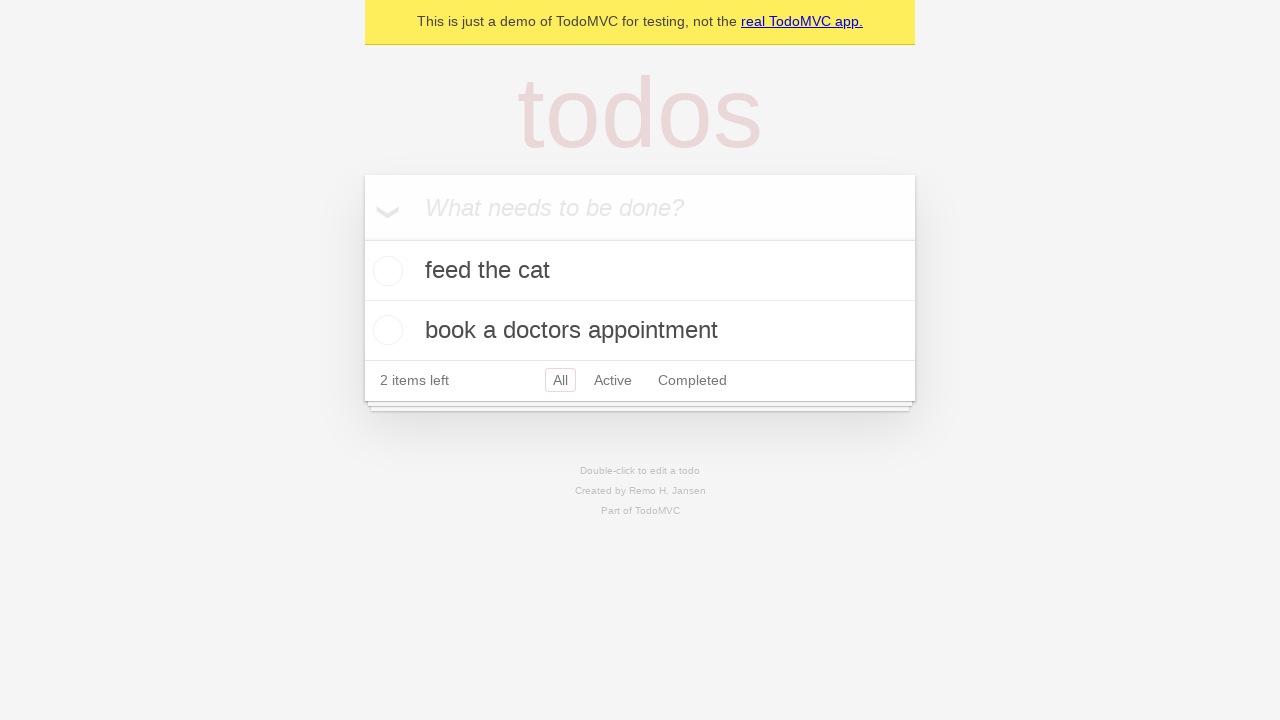

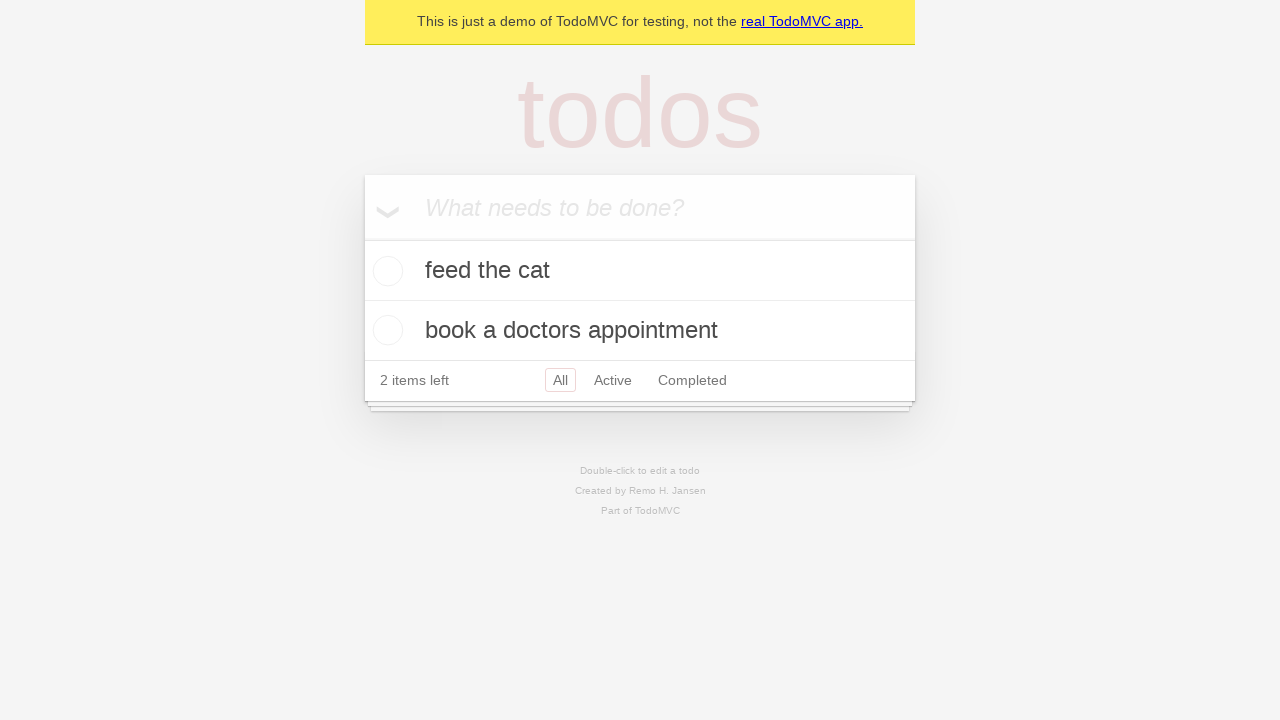